Tests combined addition and multiplication by calculating 1+4*7 and verifying the result is 29

Starting URL: https://algont.github.io/react-calculator/

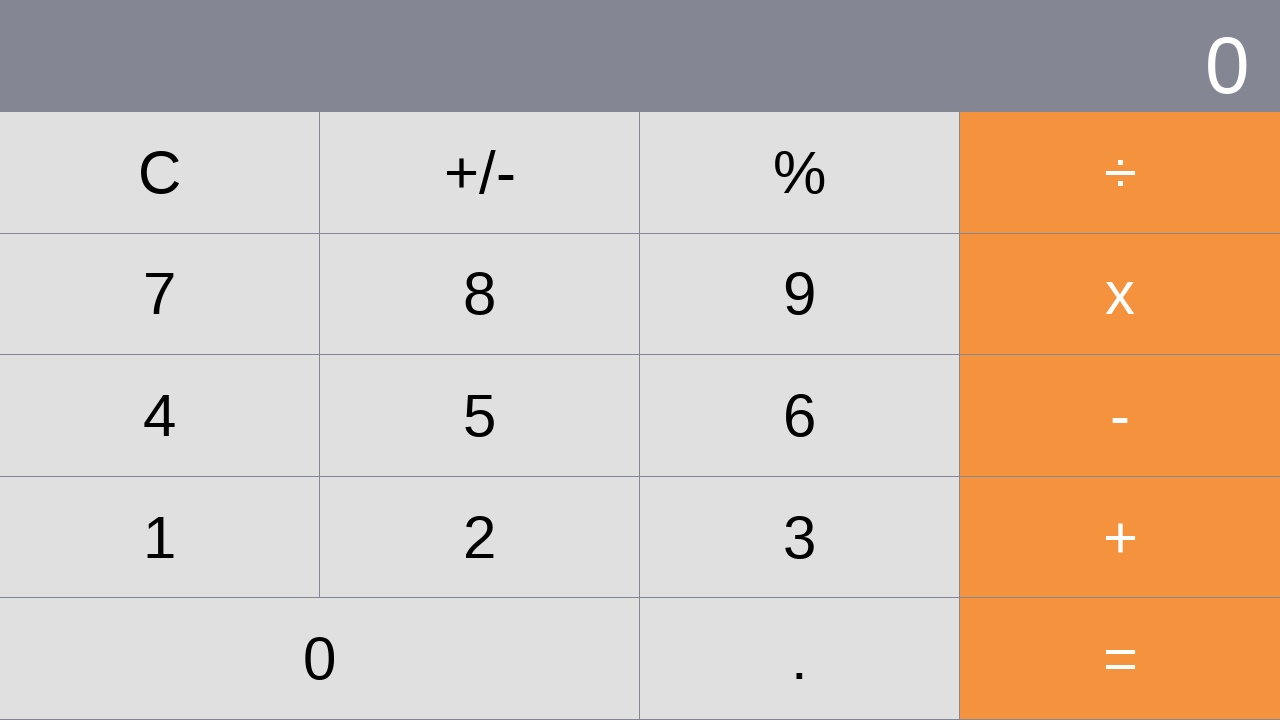

Clicked number 1 at (160, 537) on xpath=//*[@id="root"]/div/div[2]/div[4]/div[1]
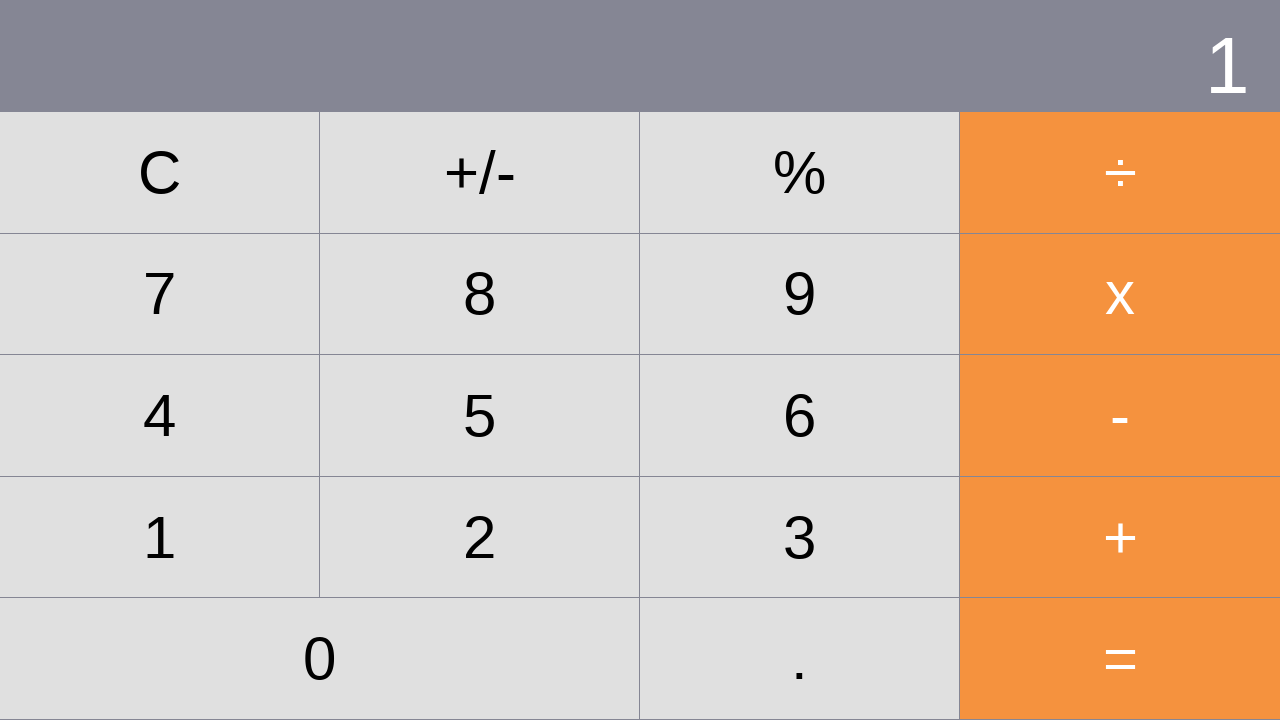

Clicked addition operator at (1120, 537) on xpath=//*[@id="root"]/div/div[2]/div[4]/div[4]
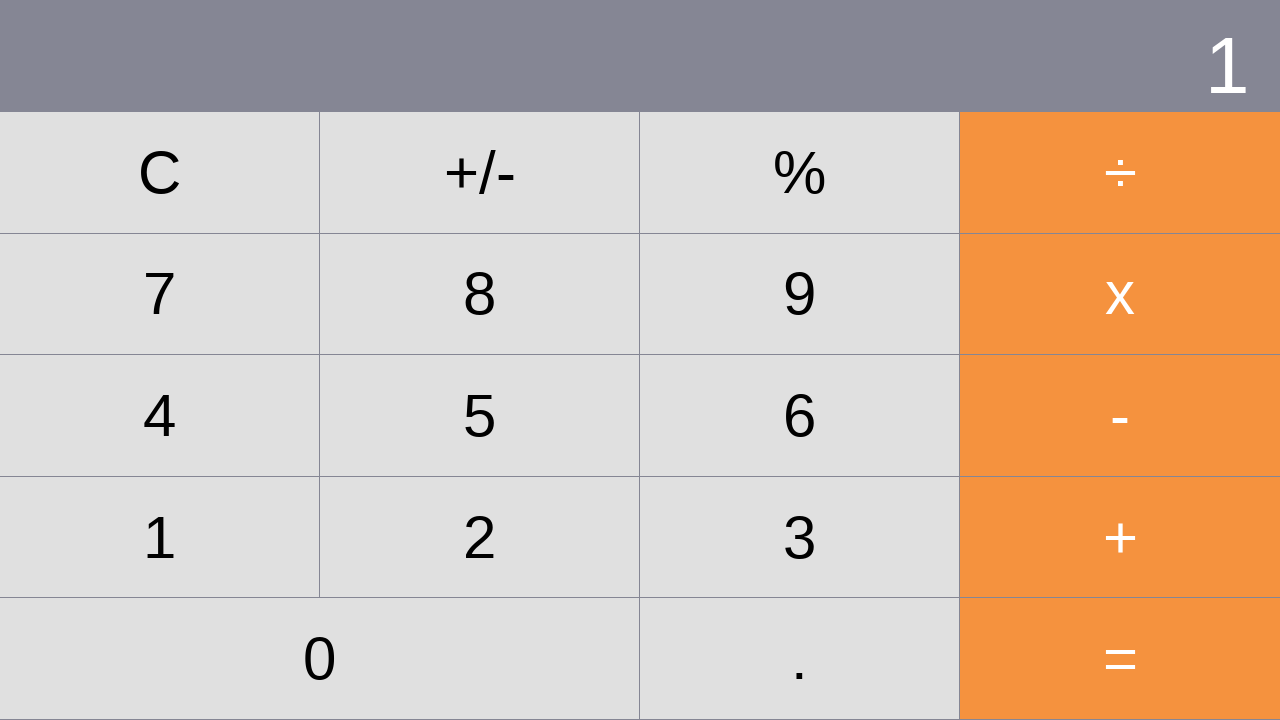

Clicked number 4 at (160, 415) on xpath=//*[@id="root"]/div/div[2]/div[3]/div[1]
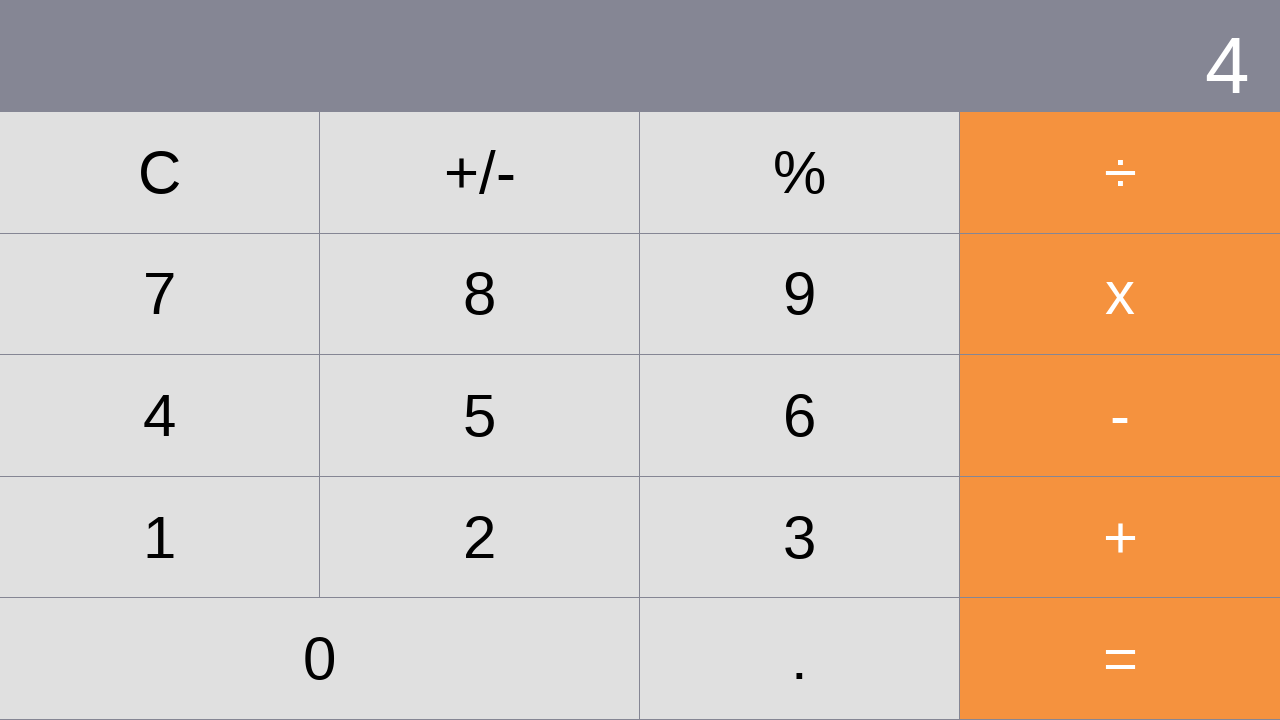

Clicked multiplication operator at (1120, 294) on xpath=//*[@id="root"]/div/div[2]/div[2]/div[4]
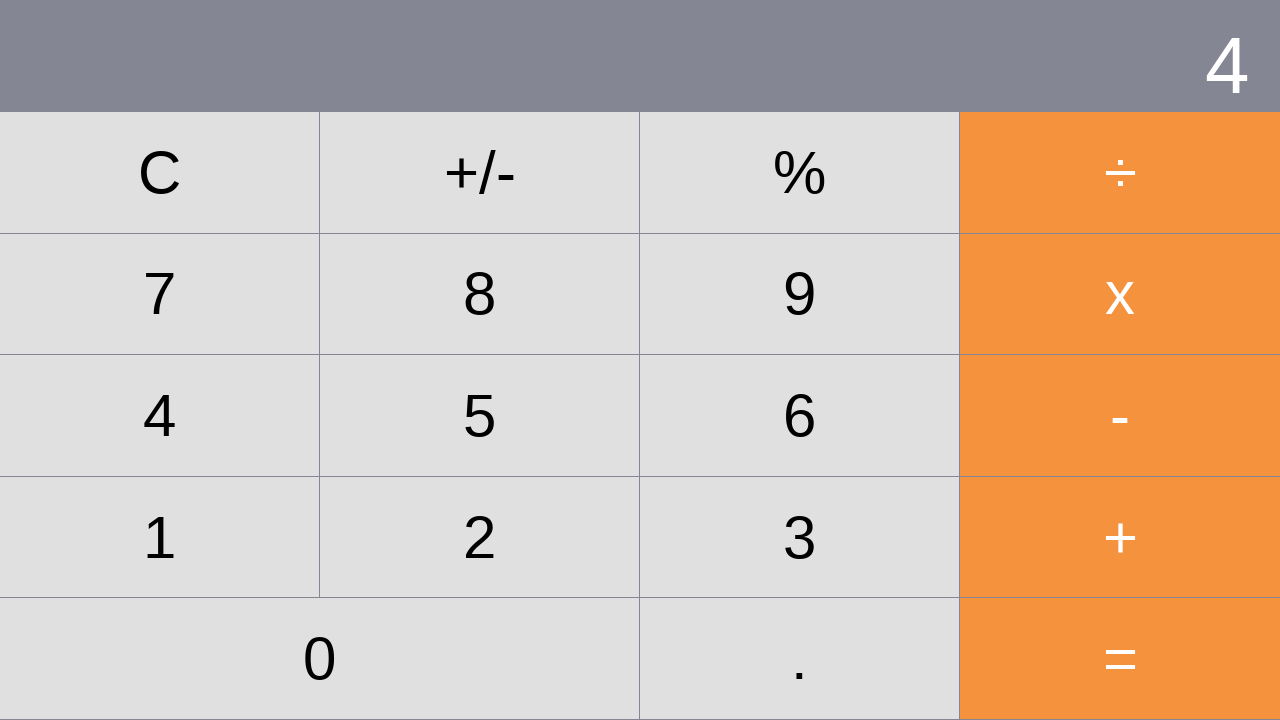

Clicked number 7 at (160, 294) on xpath=//*[@id="root"]/div/div[2]/div[2]/div[1]
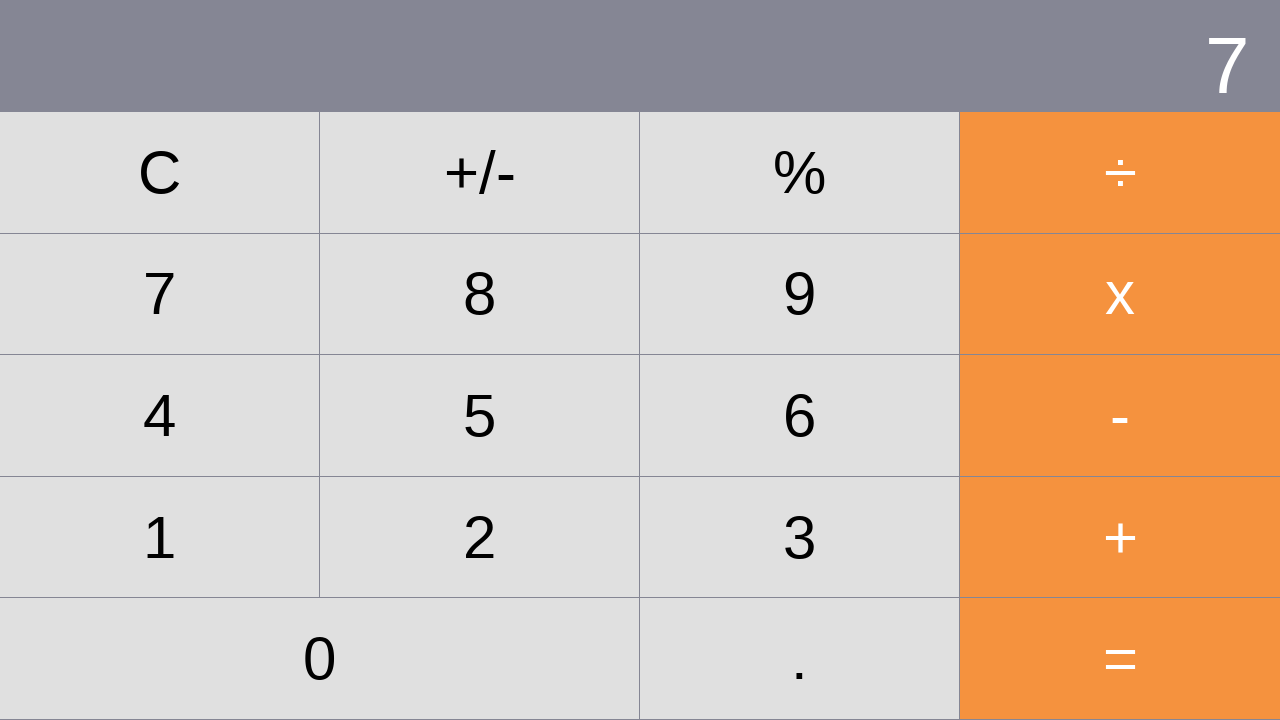

Clicked equals button to calculate 1+4*7 at (1120, 659) on xpath=//*[@id="root"]/div/div[2]/div[5]/div[3]
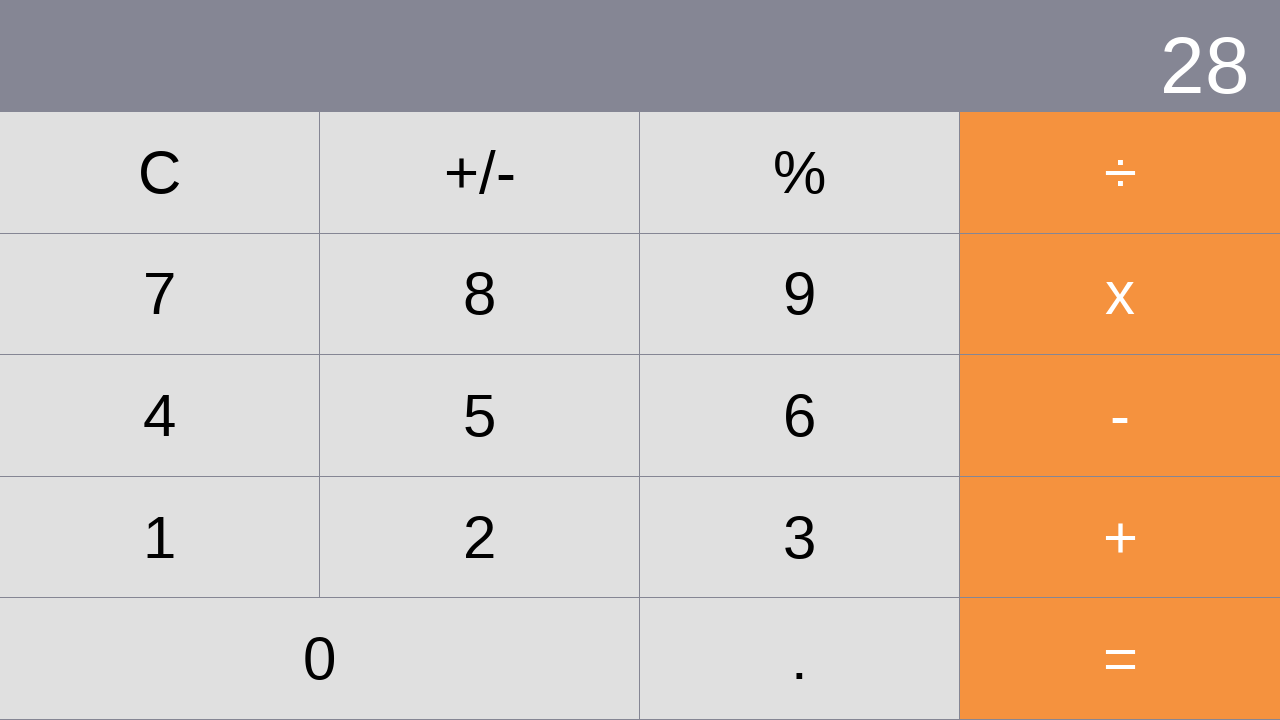

Result display loaded, verified calculation completed
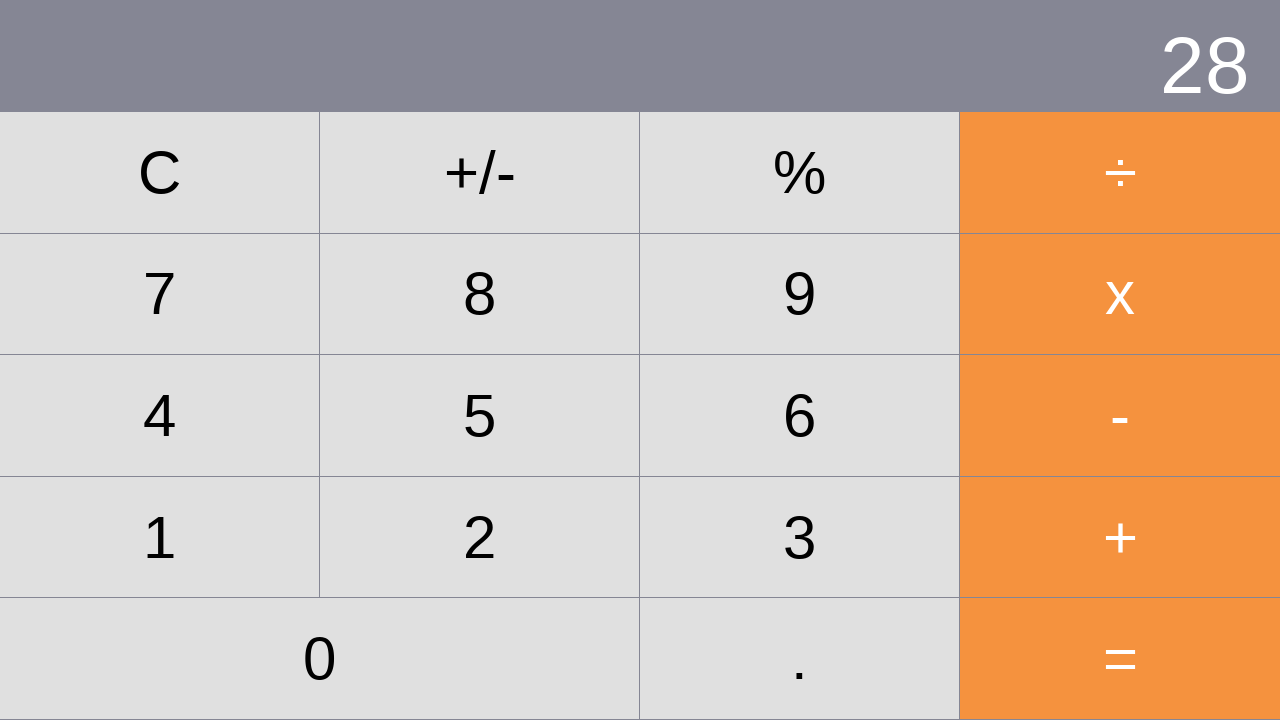

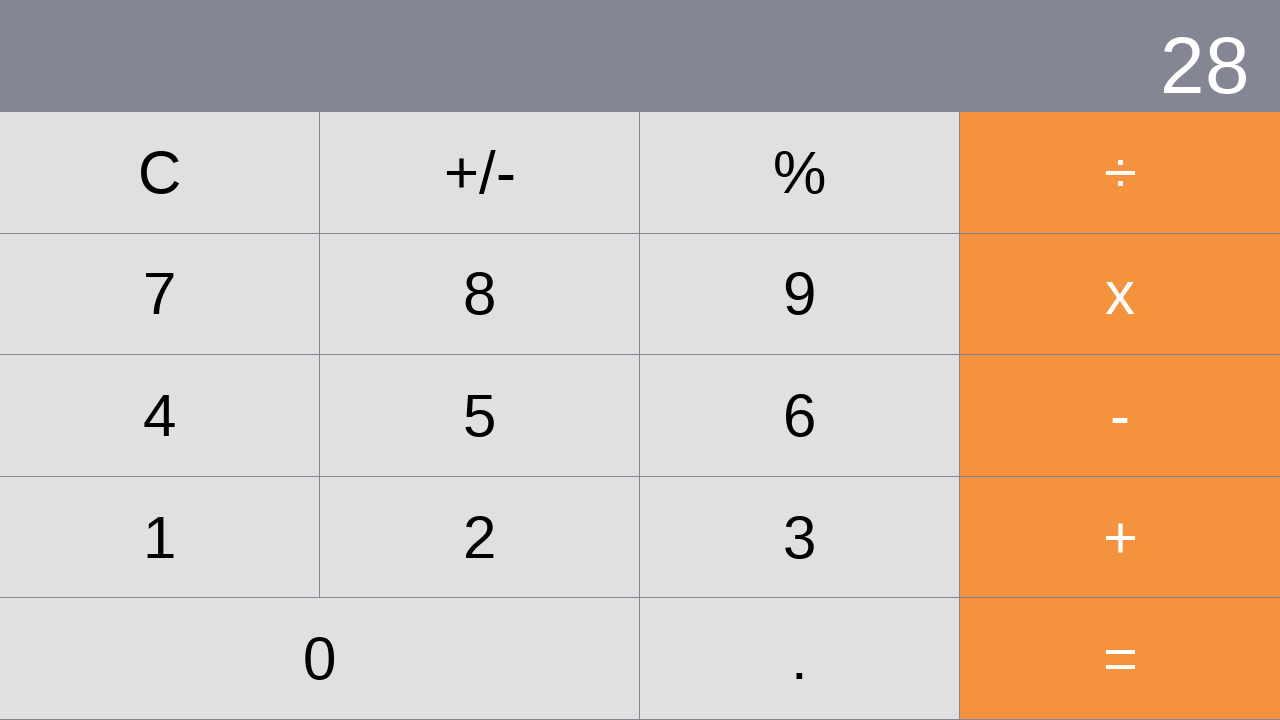